Tests window handling functionality by clicking a button that opens a new window and switching between parent and child windows

Starting URL: https://www.hyrtutorials.com/p/window-handles-practice.html

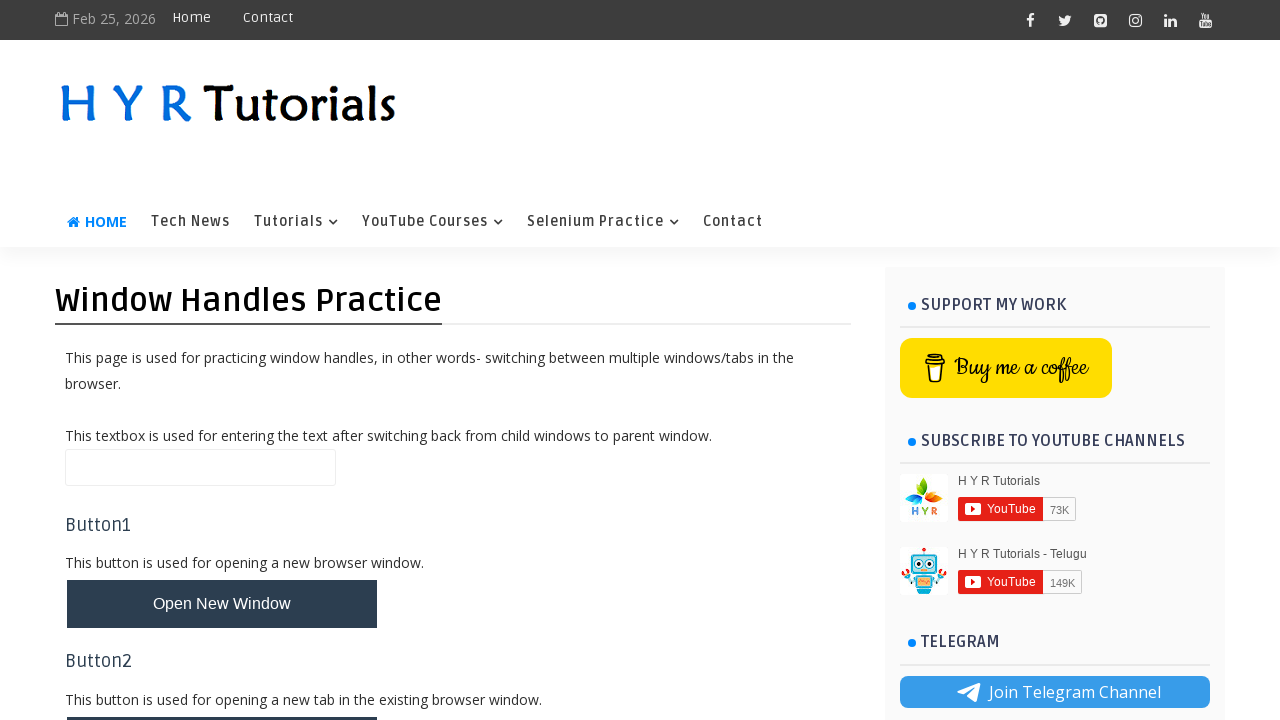

Clicked button to open new window at (222, 604) on button#newWindowBtn
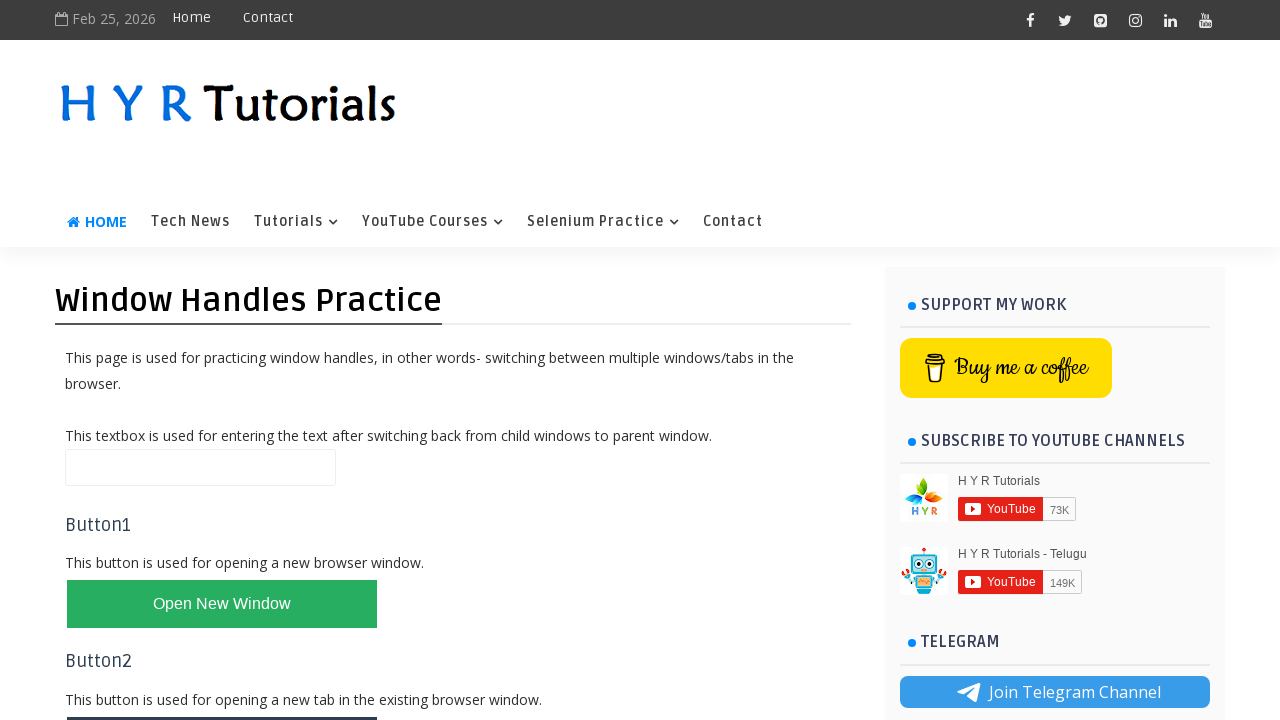

New window opened and captured
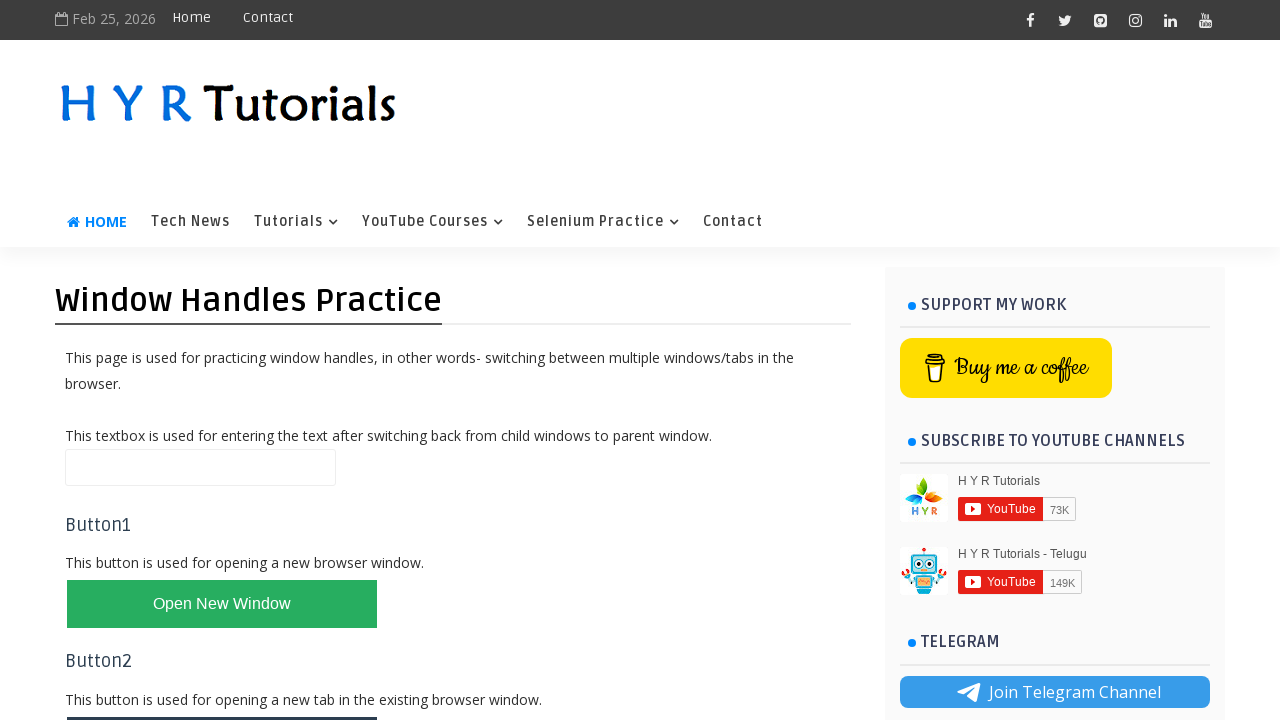

Switched focus back to parent window
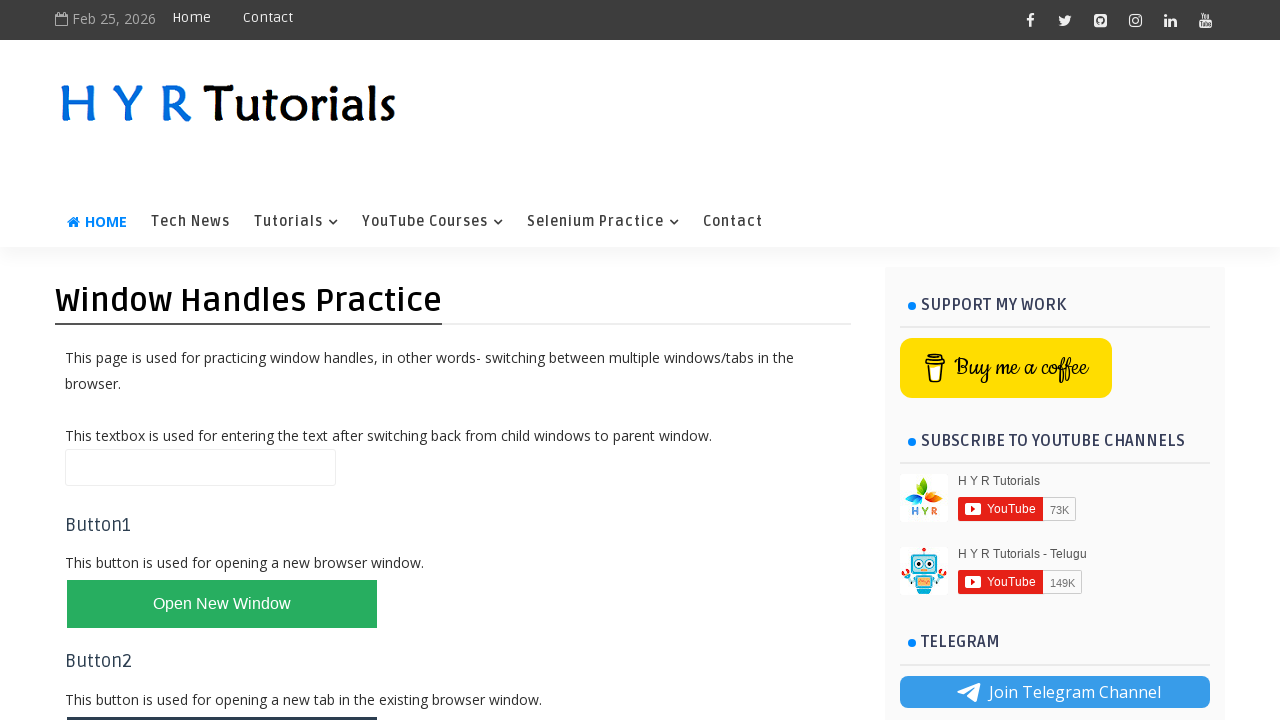

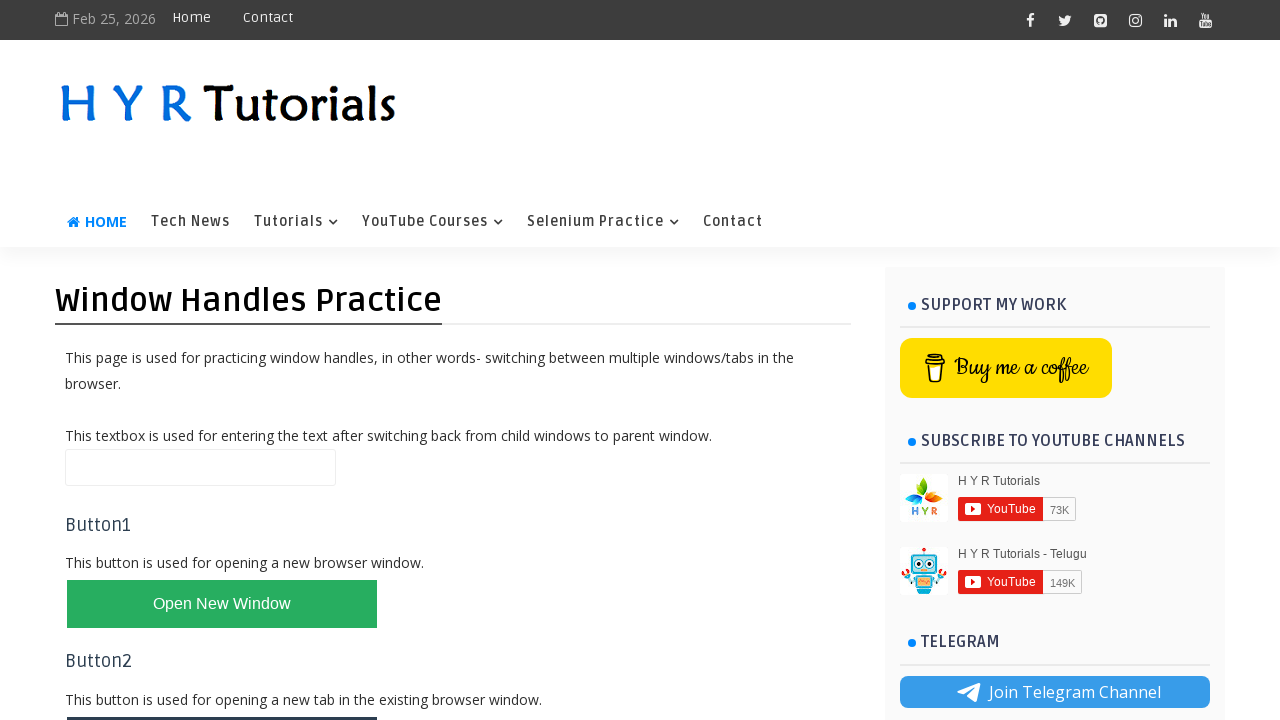